Tests browser back button navigation between filter views

Starting URL: https://demo.playwright.dev/todomvc

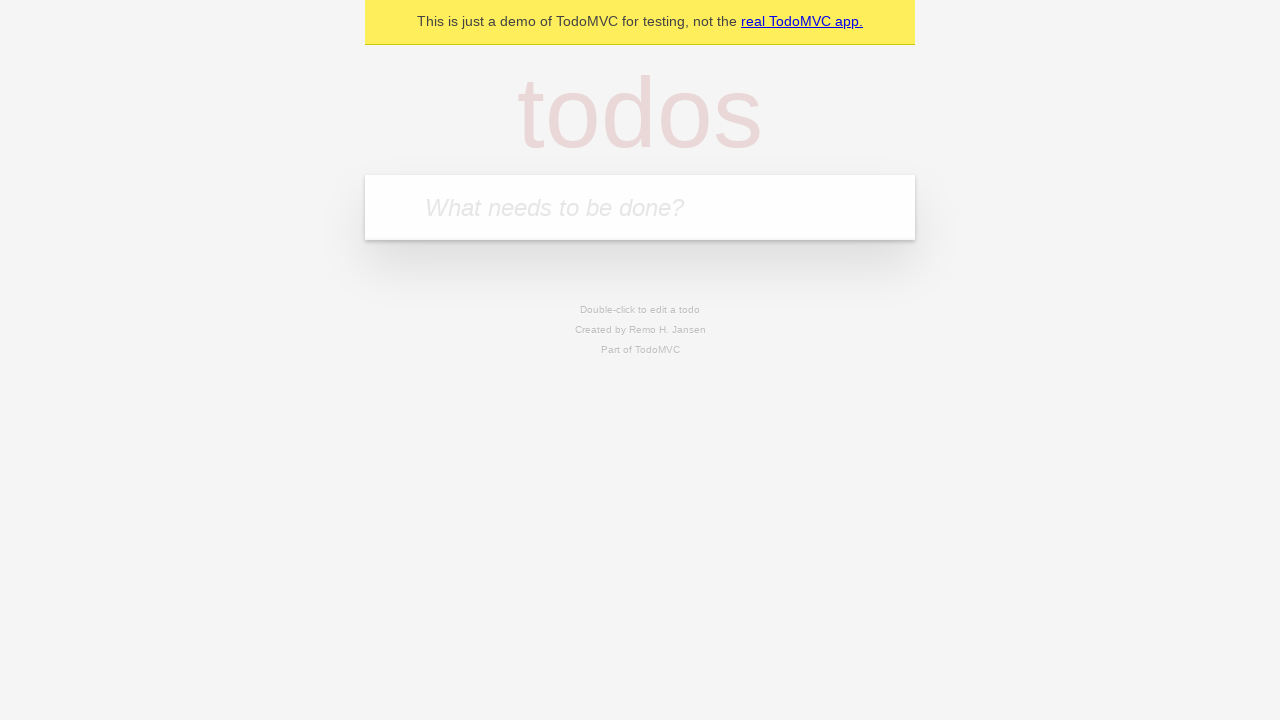

Filled todo input with 'buy some cheese' on internal:attr=[placeholder="What needs to be done?"i]
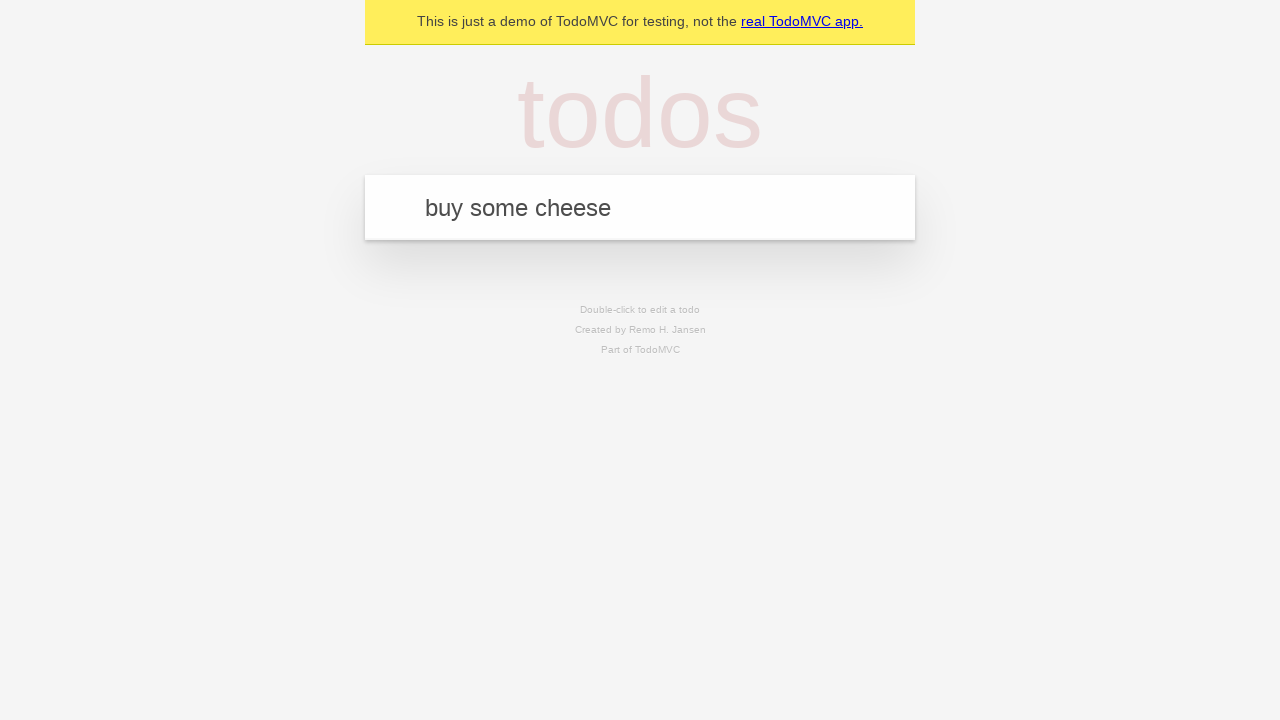

Pressed Enter to create todo 'buy some cheese' on internal:attr=[placeholder="What needs to be done?"i]
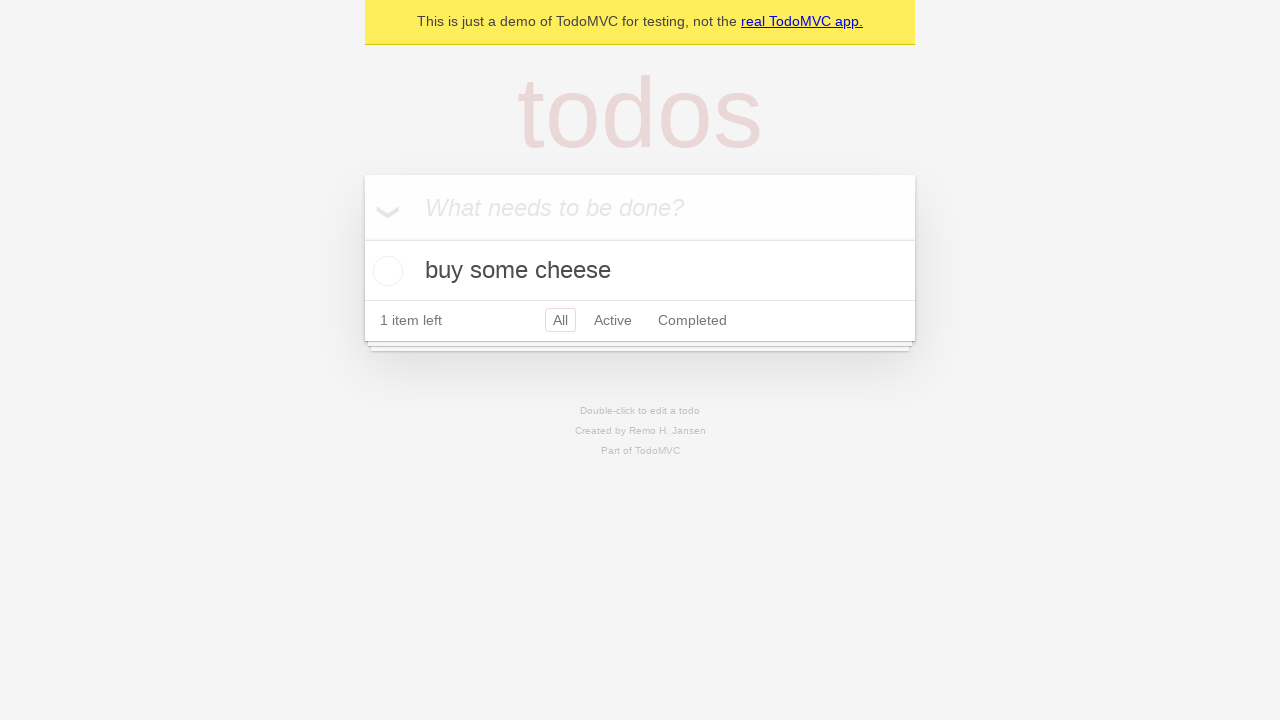

Filled todo input with 'feed the cat' on internal:attr=[placeholder="What needs to be done?"i]
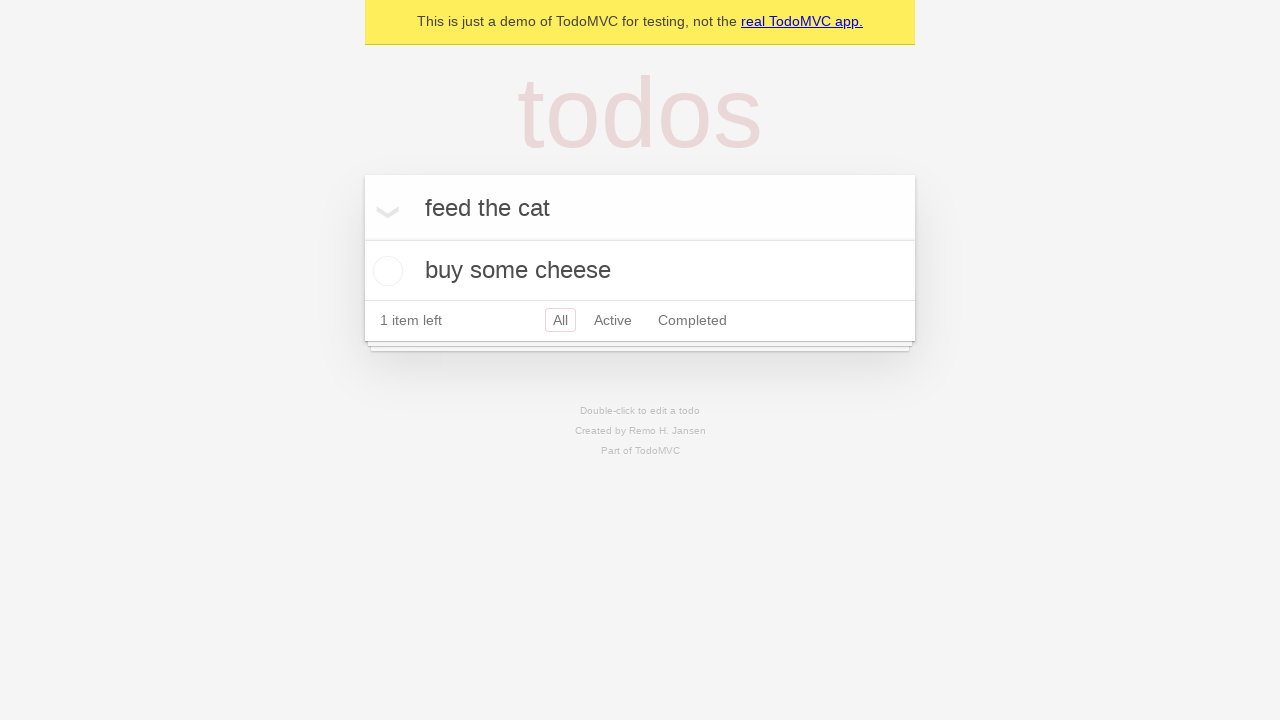

Pressed Enter to create todo 'feed the cat' on internal:attr=[placeholder="What needs to be done?"i]
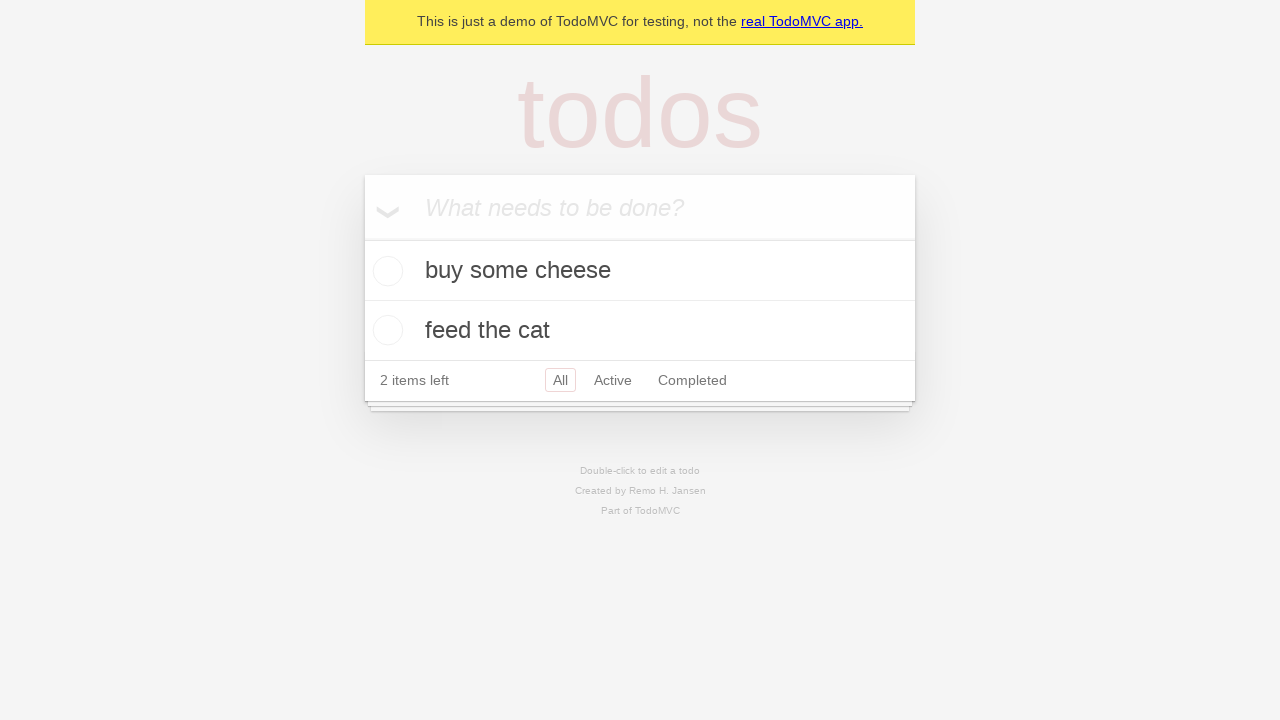

Filled todo input with 'book a doctors appointment' on internal:attr=[placeholder="What needs to be done?"i]
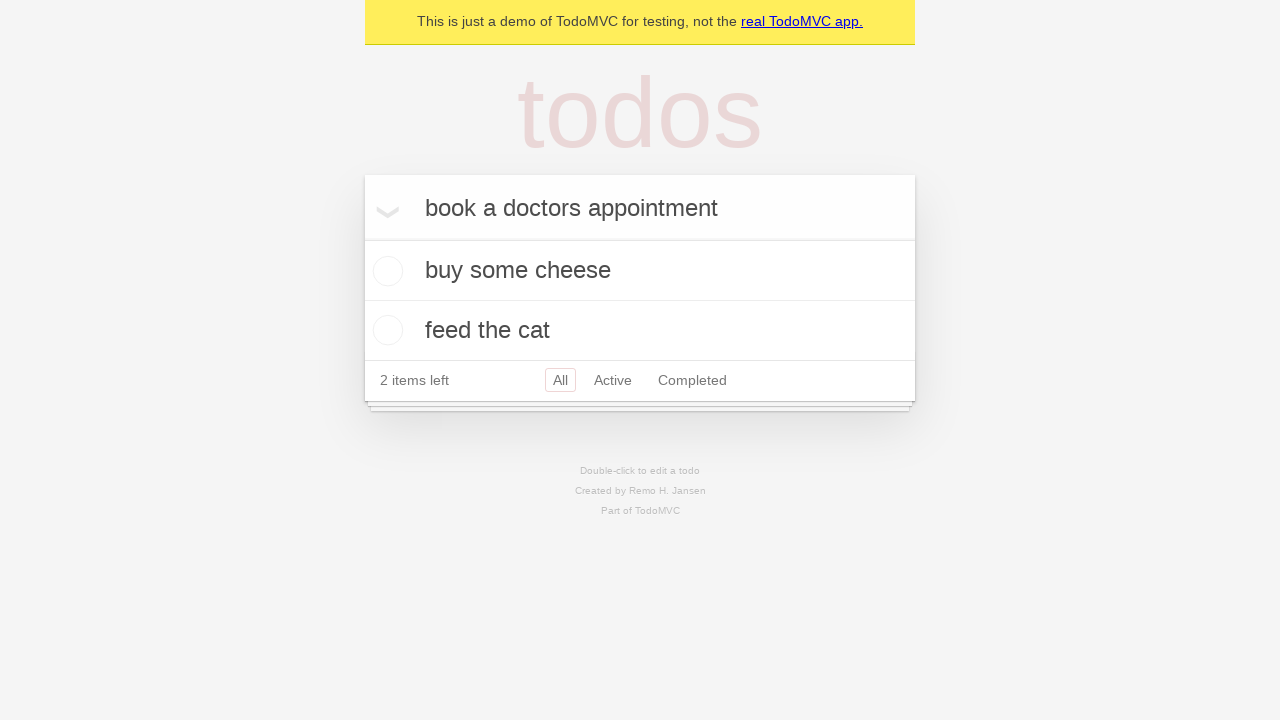

Pressed Enter to create todo 'book a doctors appointment' on internal:attr=[placeholder="What needs to be done?"i]
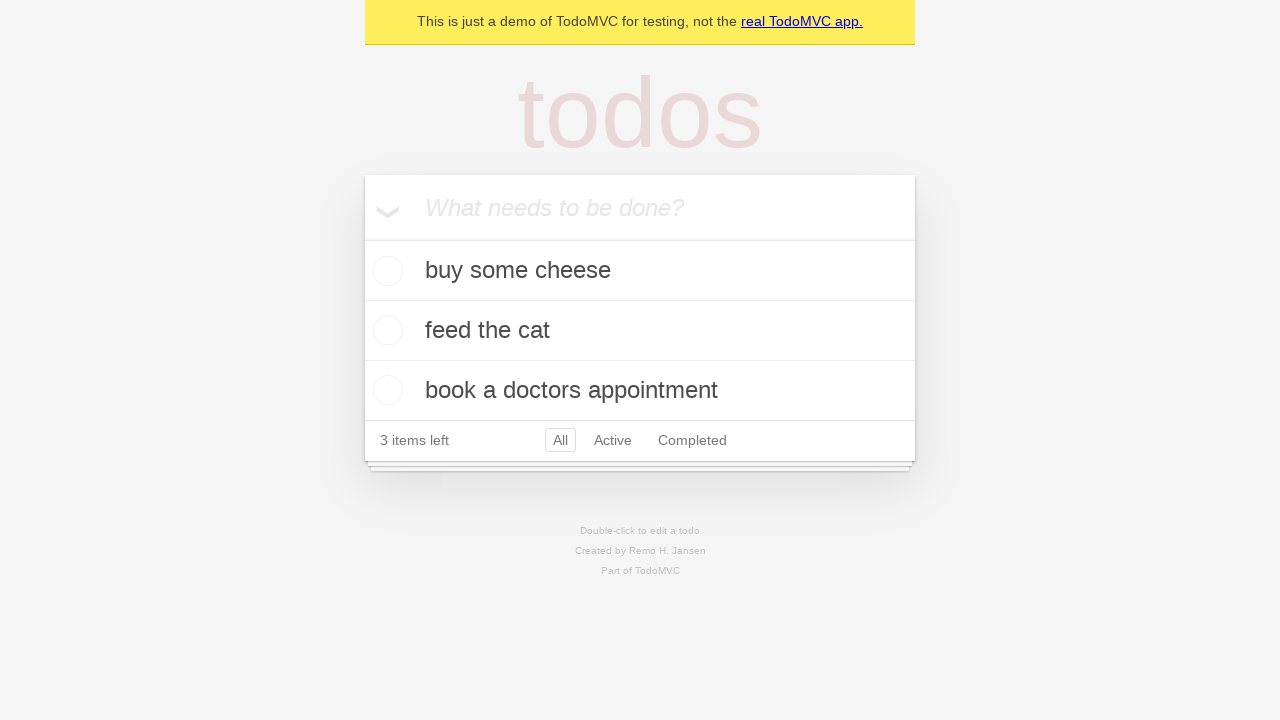

Waited for todo items to load
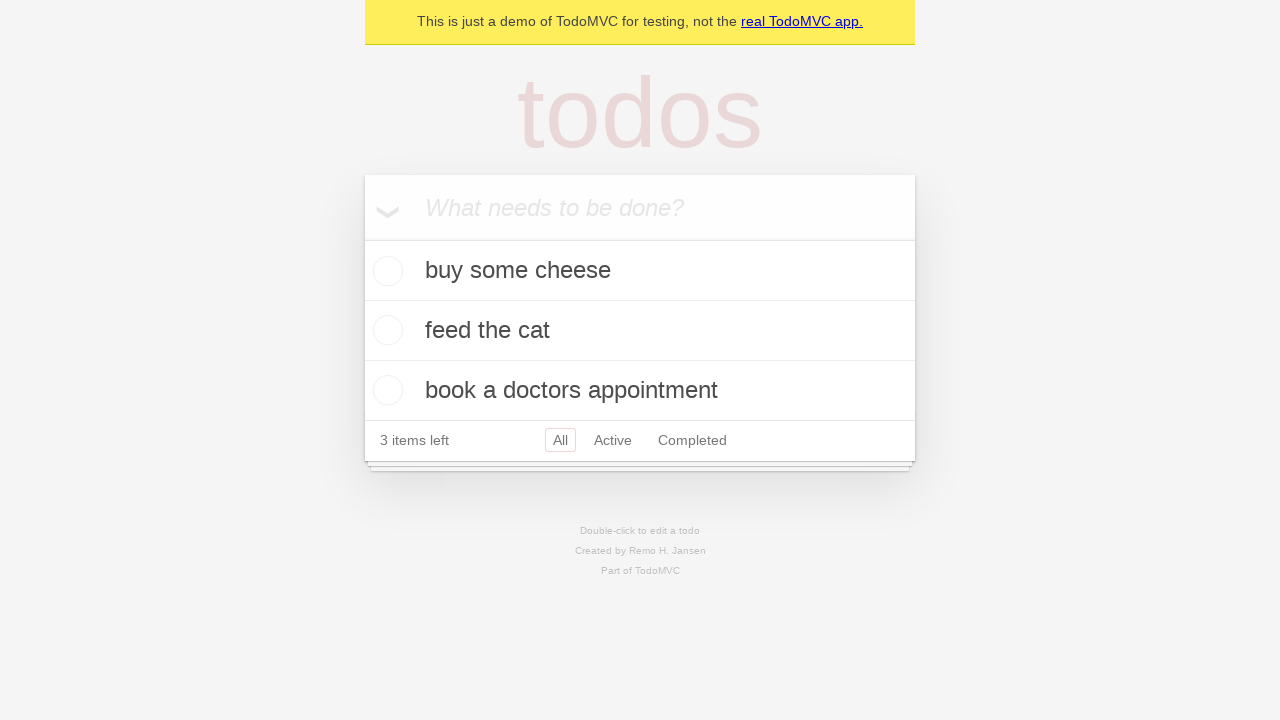

Checked the second todo item at (385, 330) on internal:testid=[data-testid="todo-item"s] >> nth=1 >> internal:role=checkbox
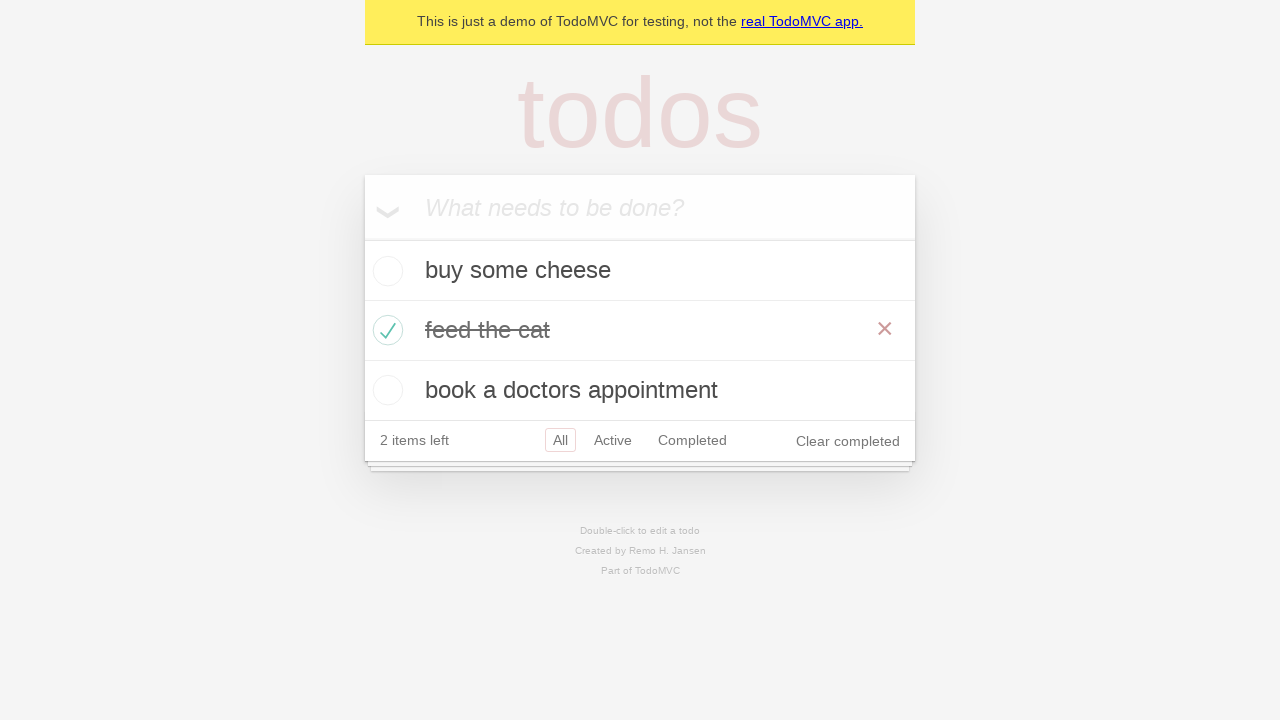

Clicked on 'All' filter at (560, 440) on internal:role=link[name="All"i]
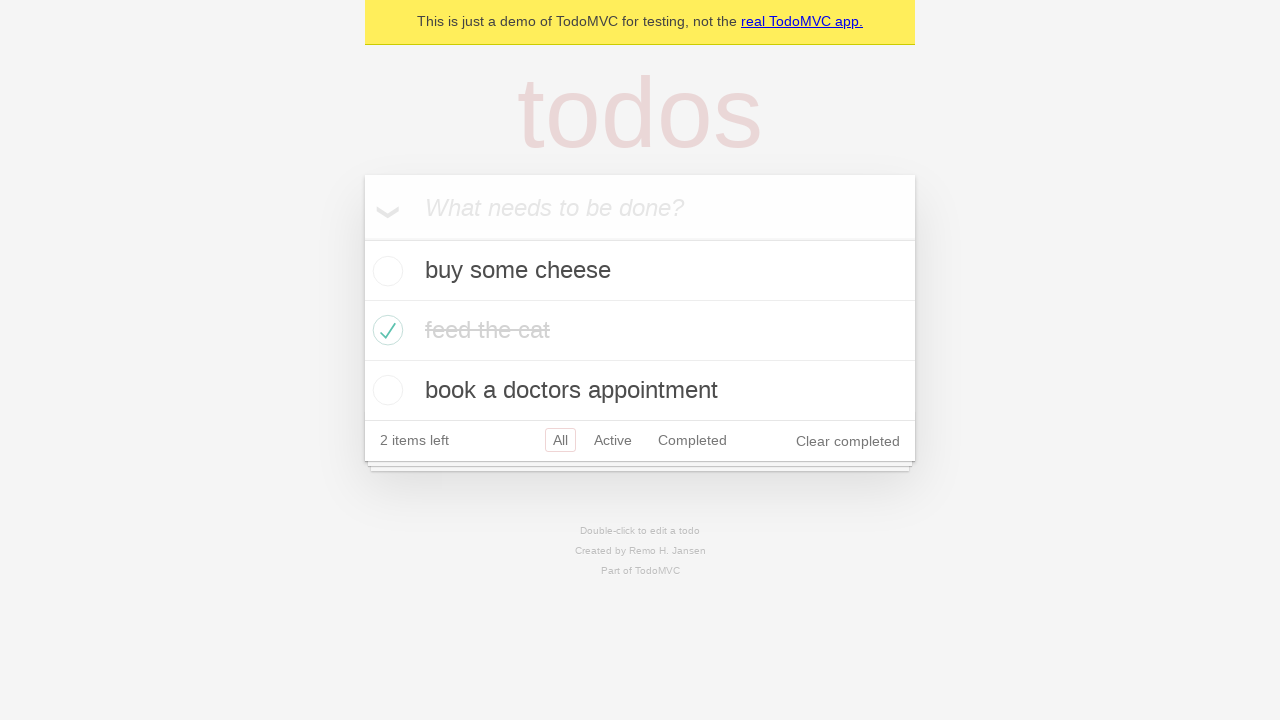

Clicked on 'Active' filter at (613, 440) on internal:role=link[name="Active"i]
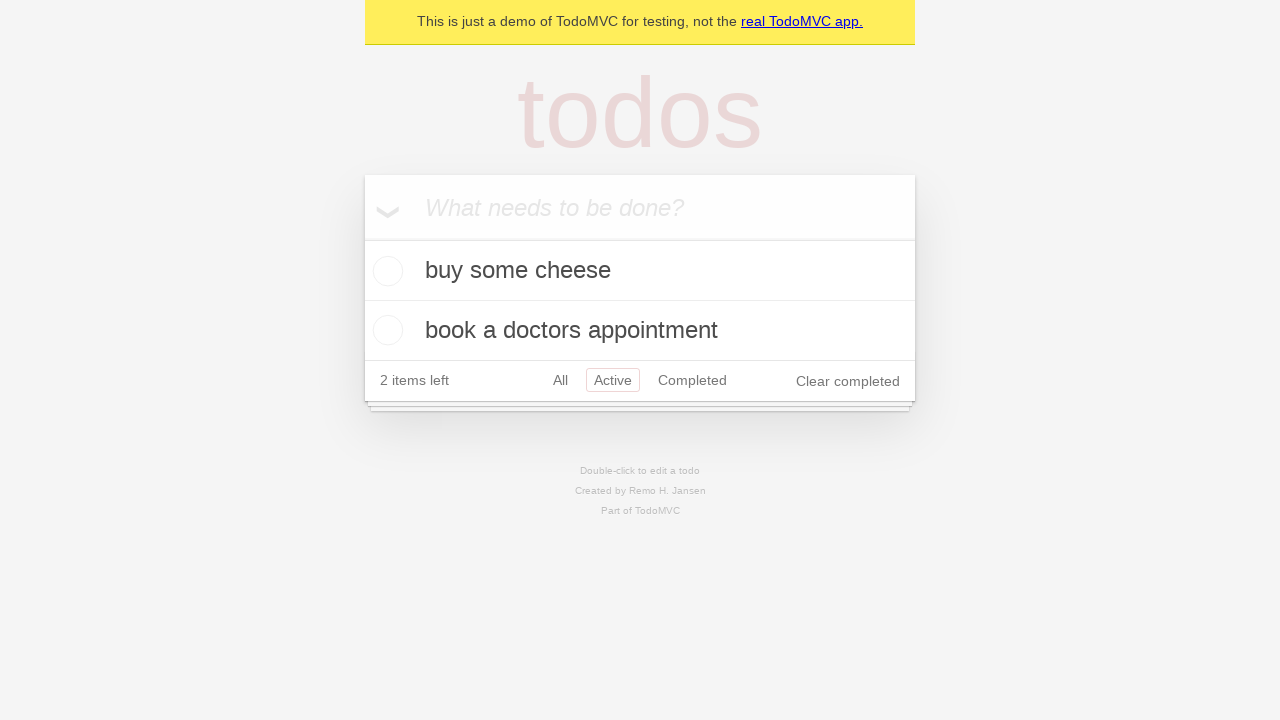

Clicked on 'Completed' filter at (692, 380) on internal:role=link[name="Completed"i]
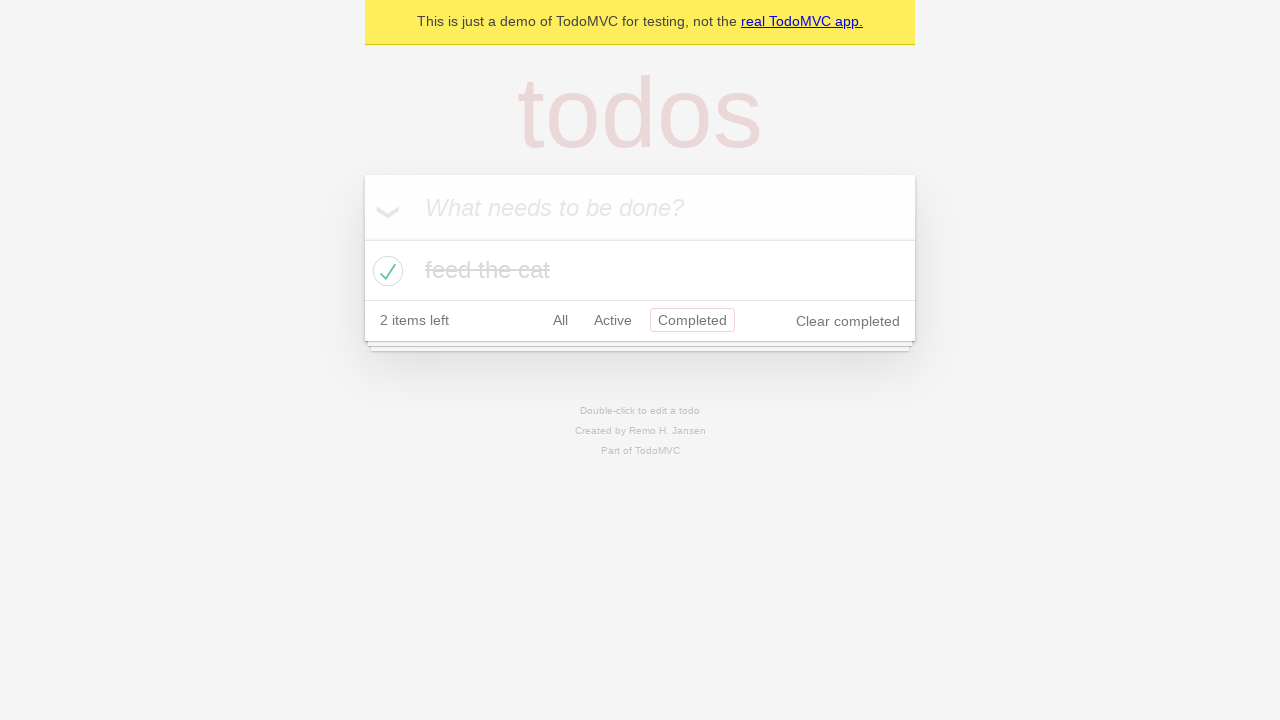

Navigated back to 'Active' filter view
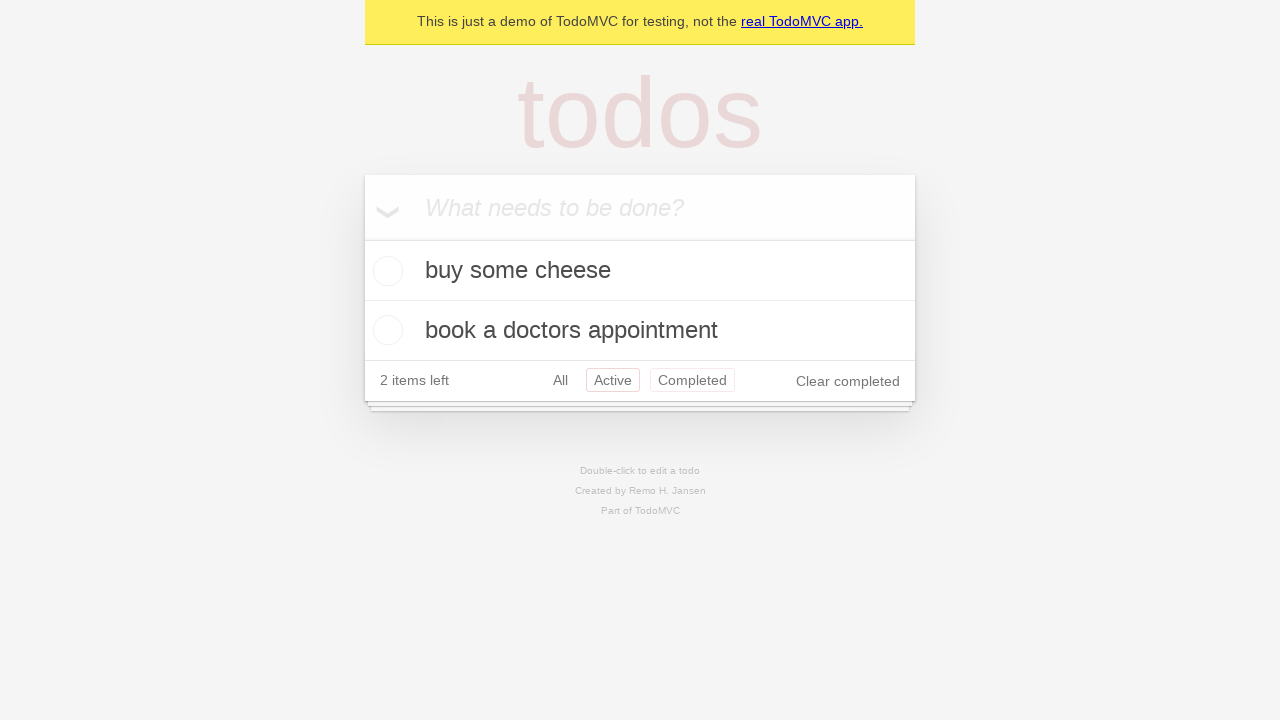

Navigated back to 'All' filter view
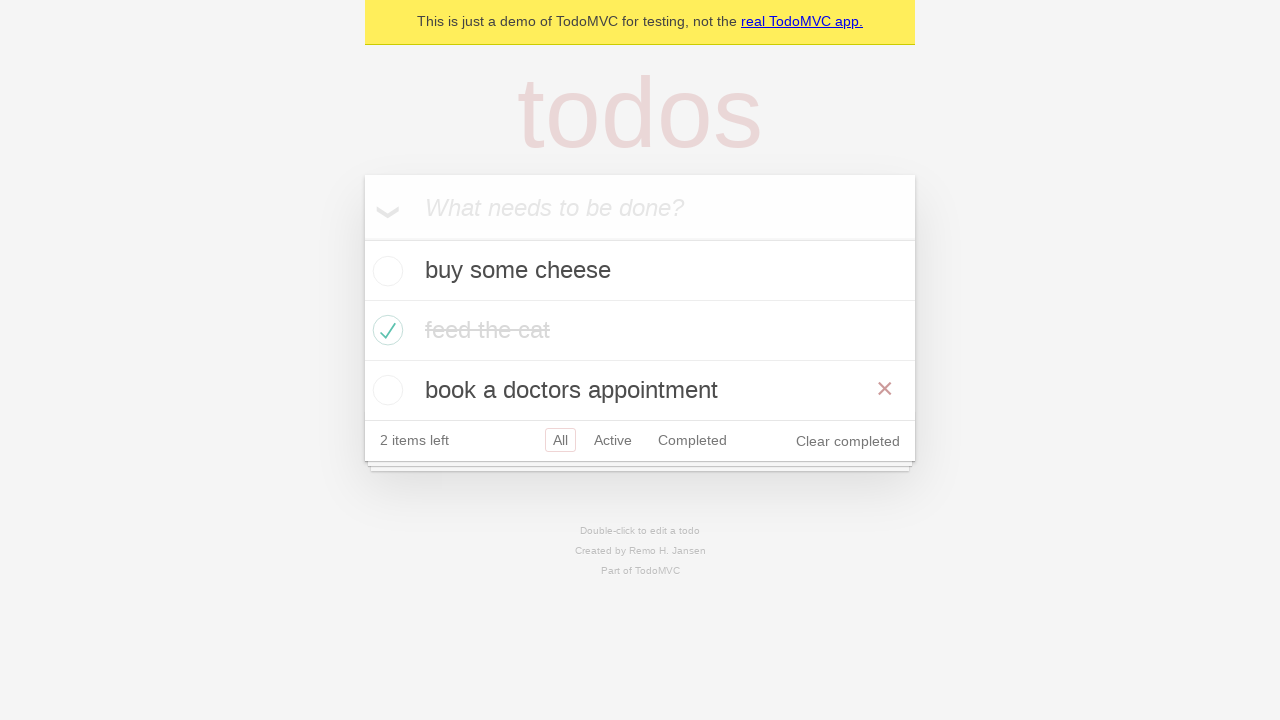

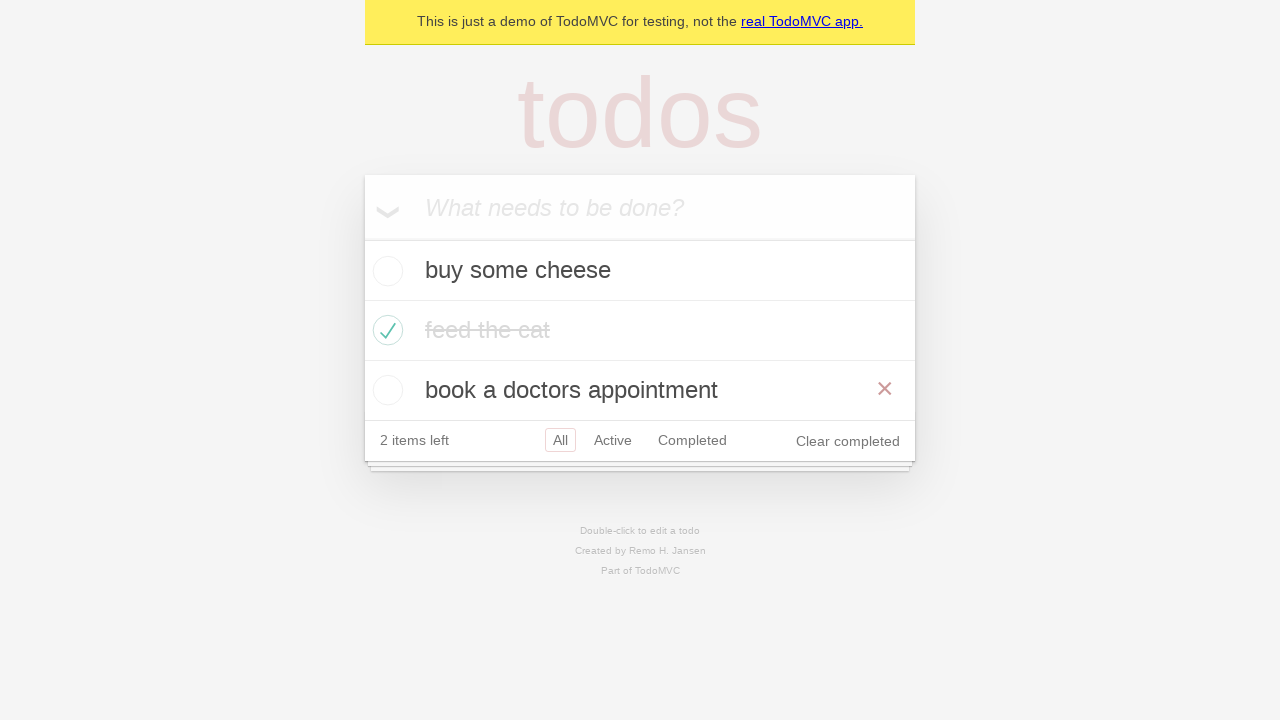